Navigates to Grammarly's plagiarism checker page and scrolls down the page to view content.

Starting URL: https://www.grammarly.com/plagiarism-checker

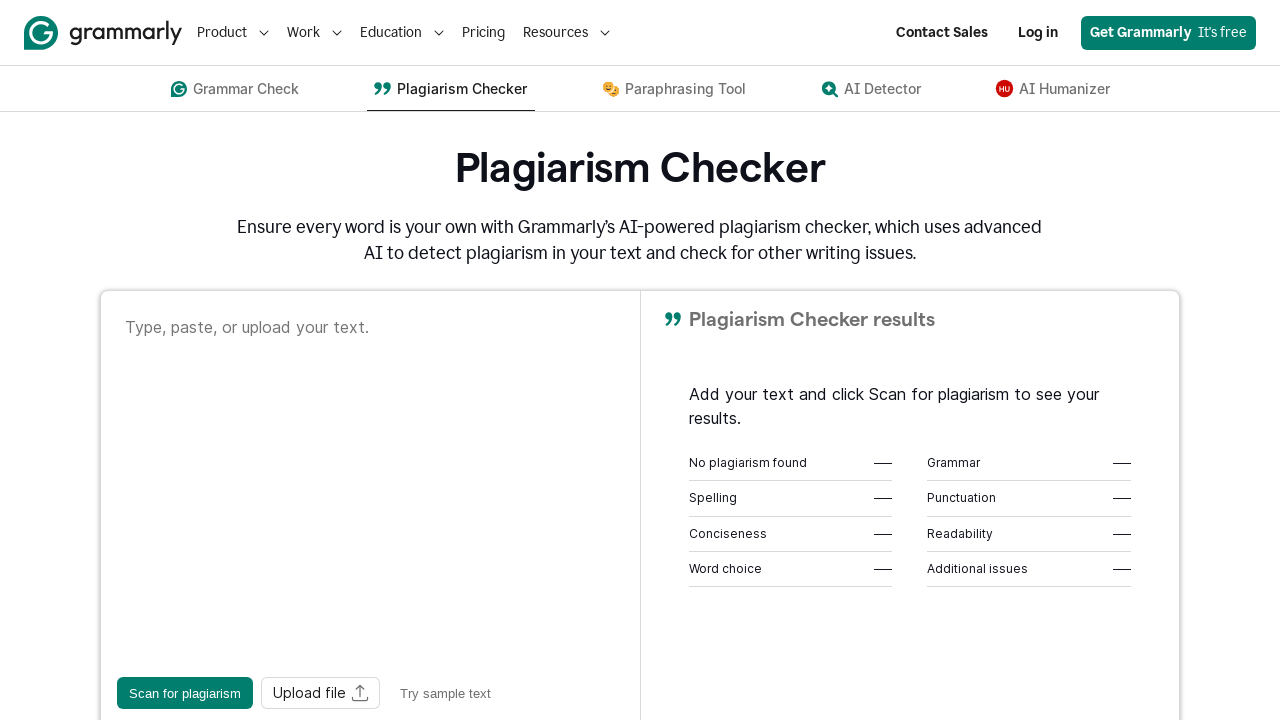

Navigated to Grammarly's plagiarism checker page
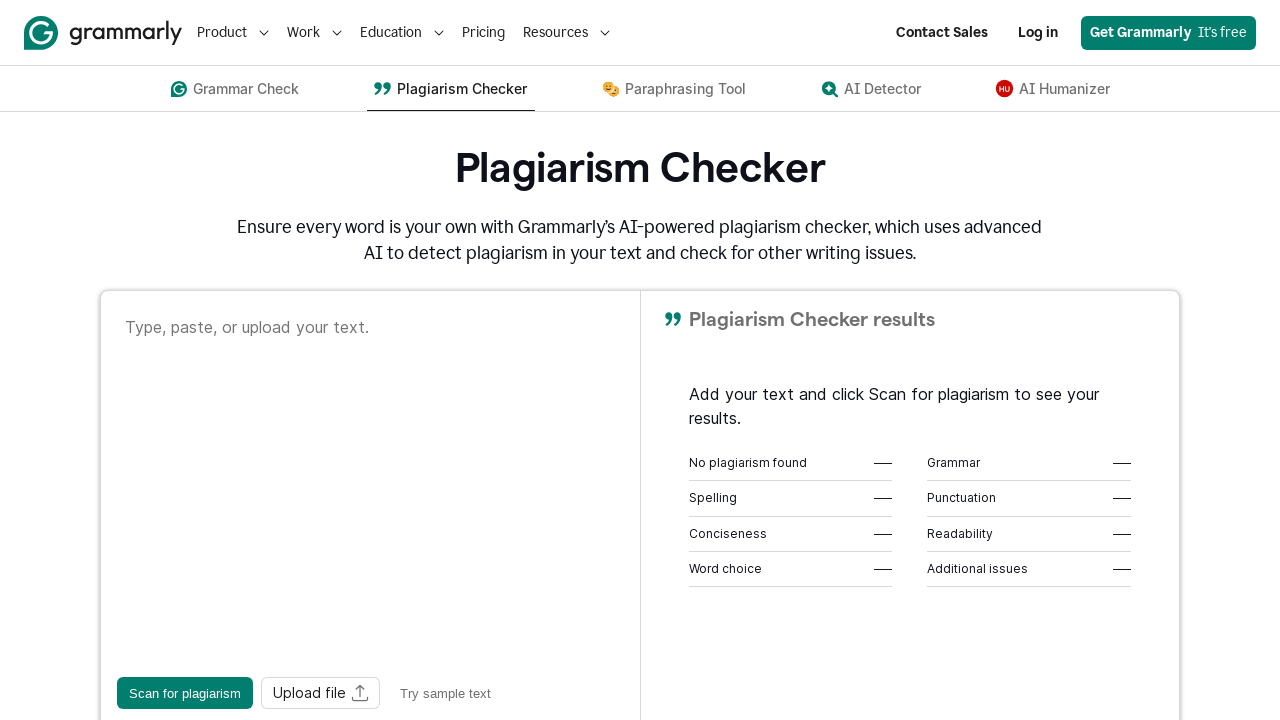

Scrolled down the page by 300 pixels
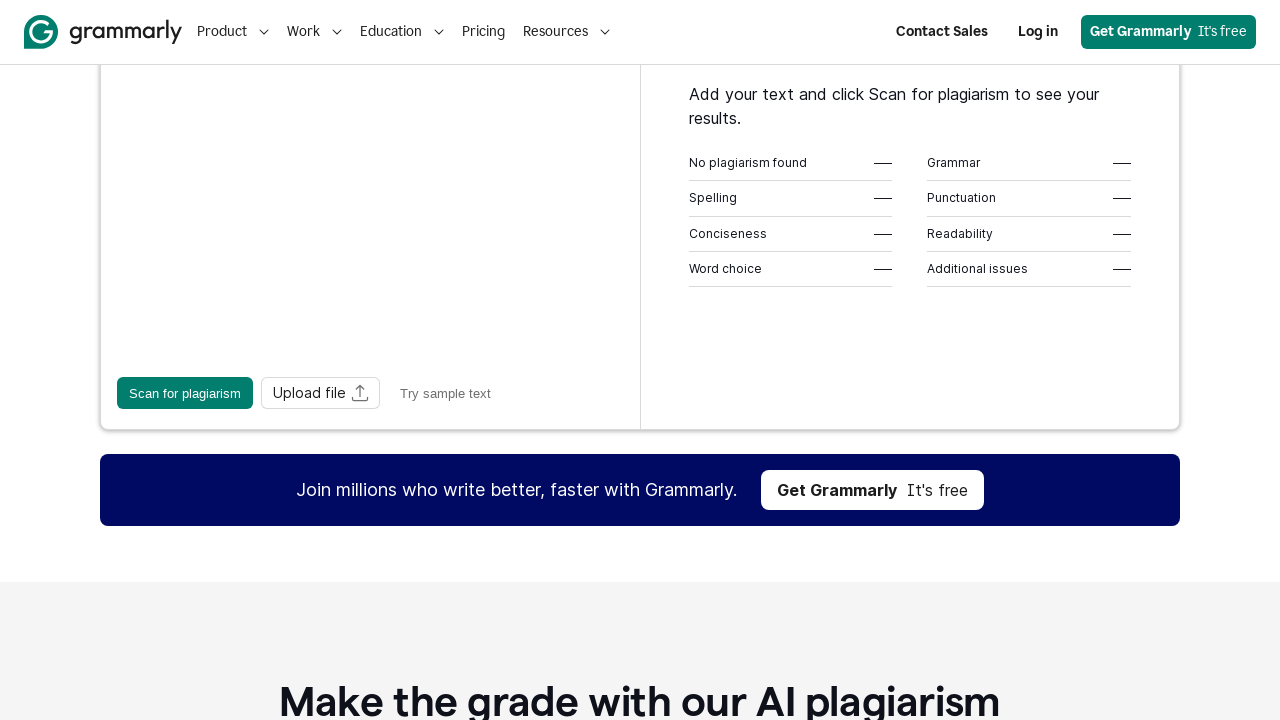

Waited 2 seconds for page content to be visible
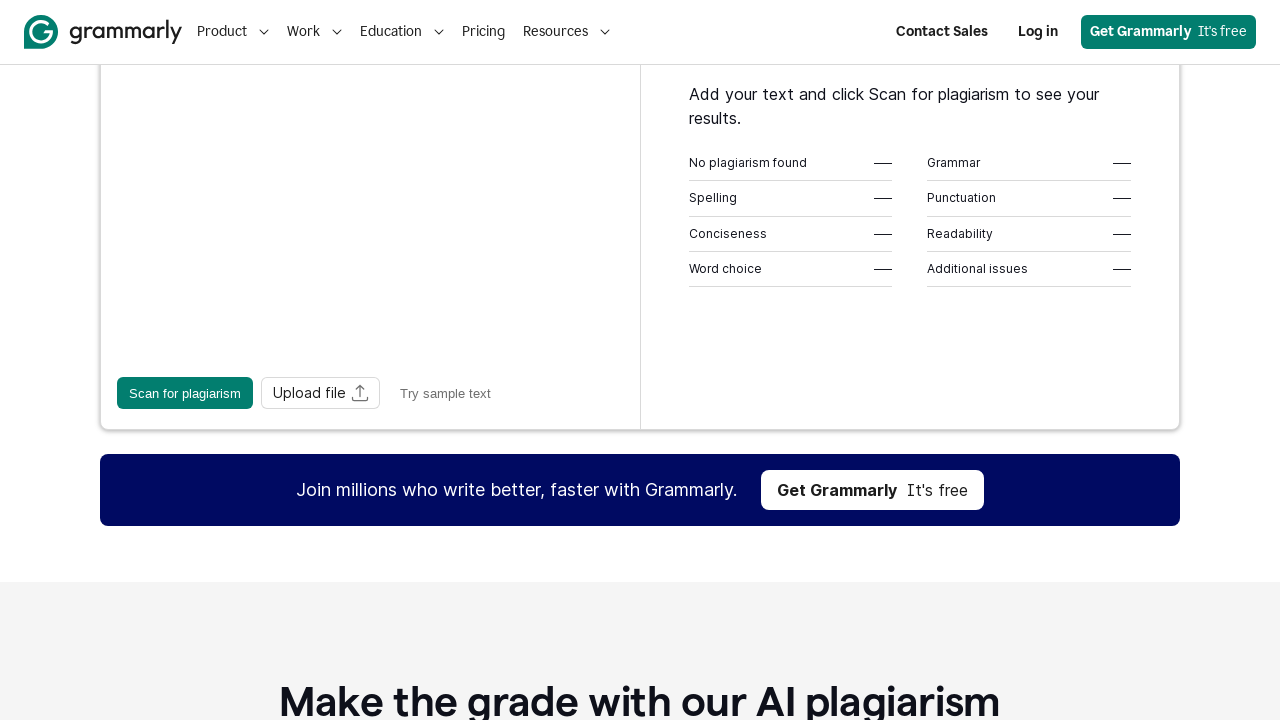

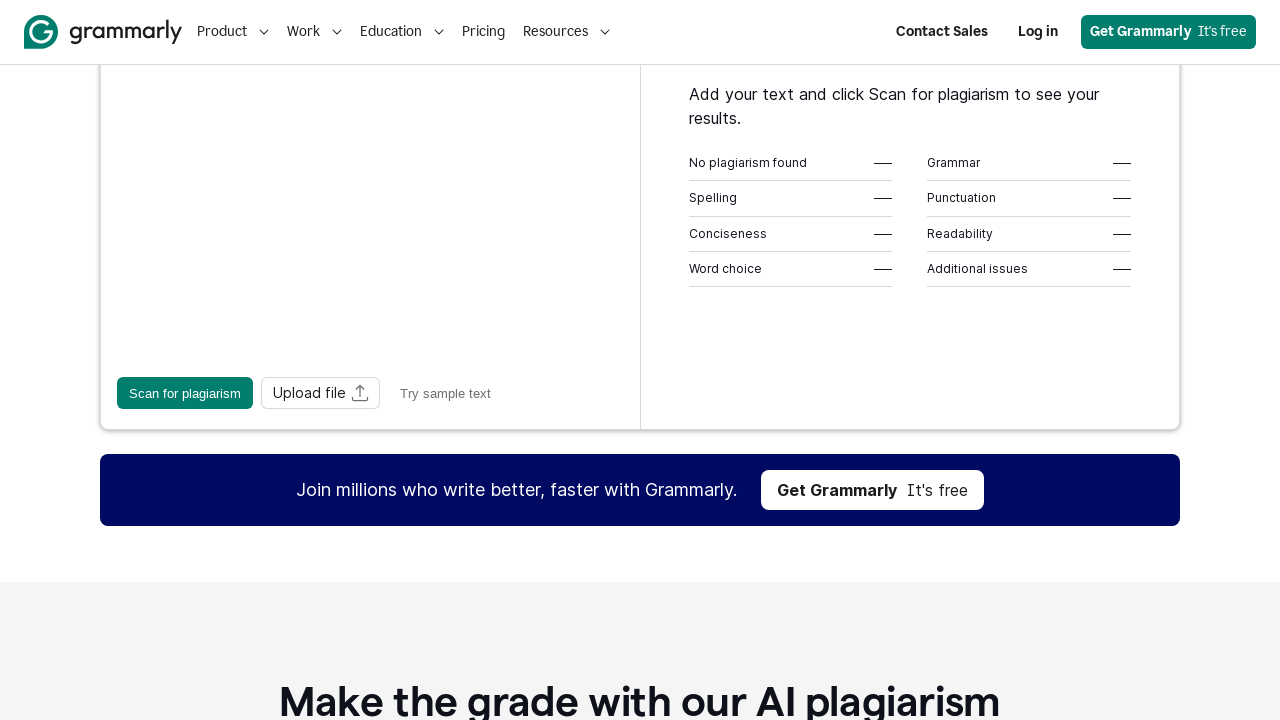